Tests page scrolling functionality by scrolling to the footer element of a long-form blog article

Starting URL: https://usersnap.com/blog/long-scrolling-websites-tips-best-practices/

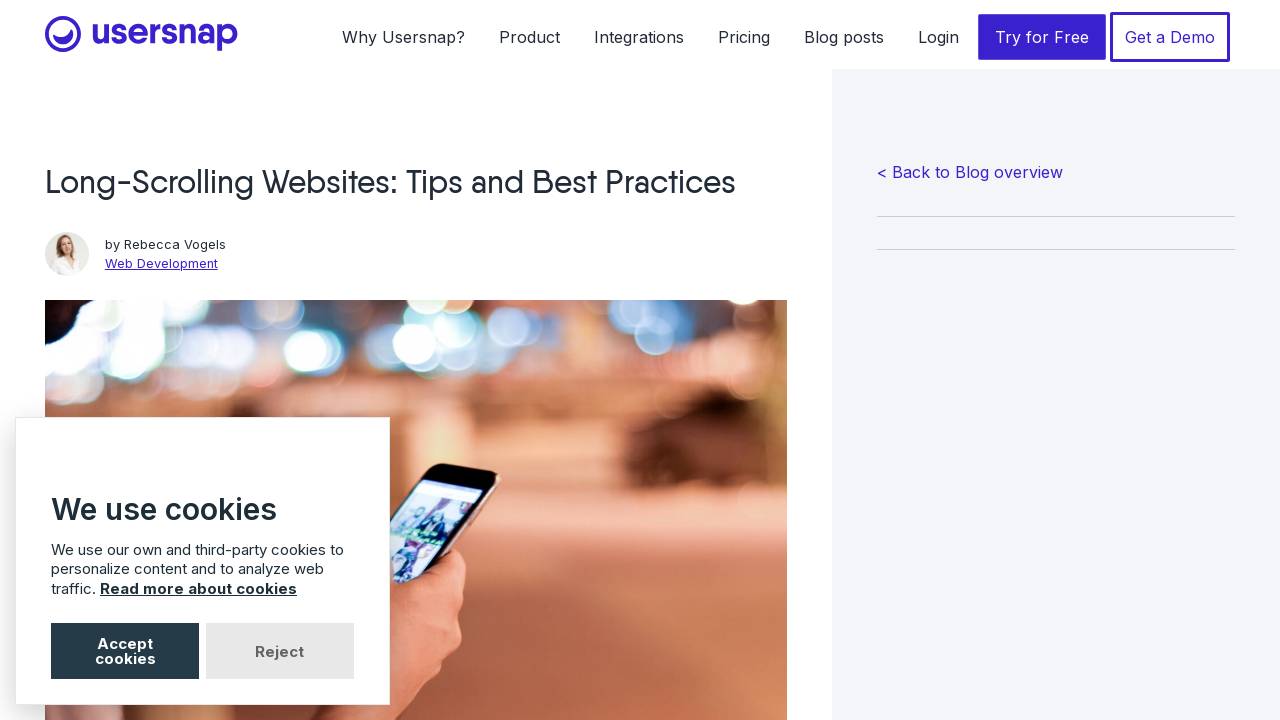

Located footer element on the page
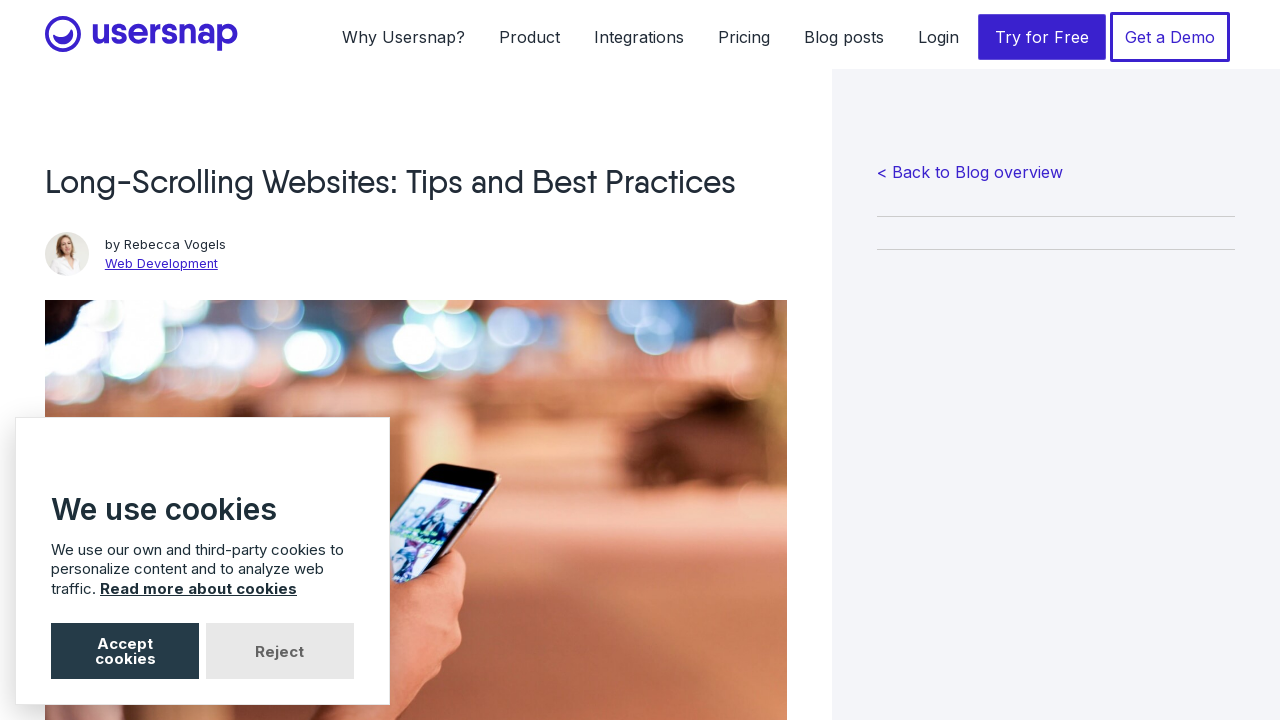

Scrolled to footer element of blog article
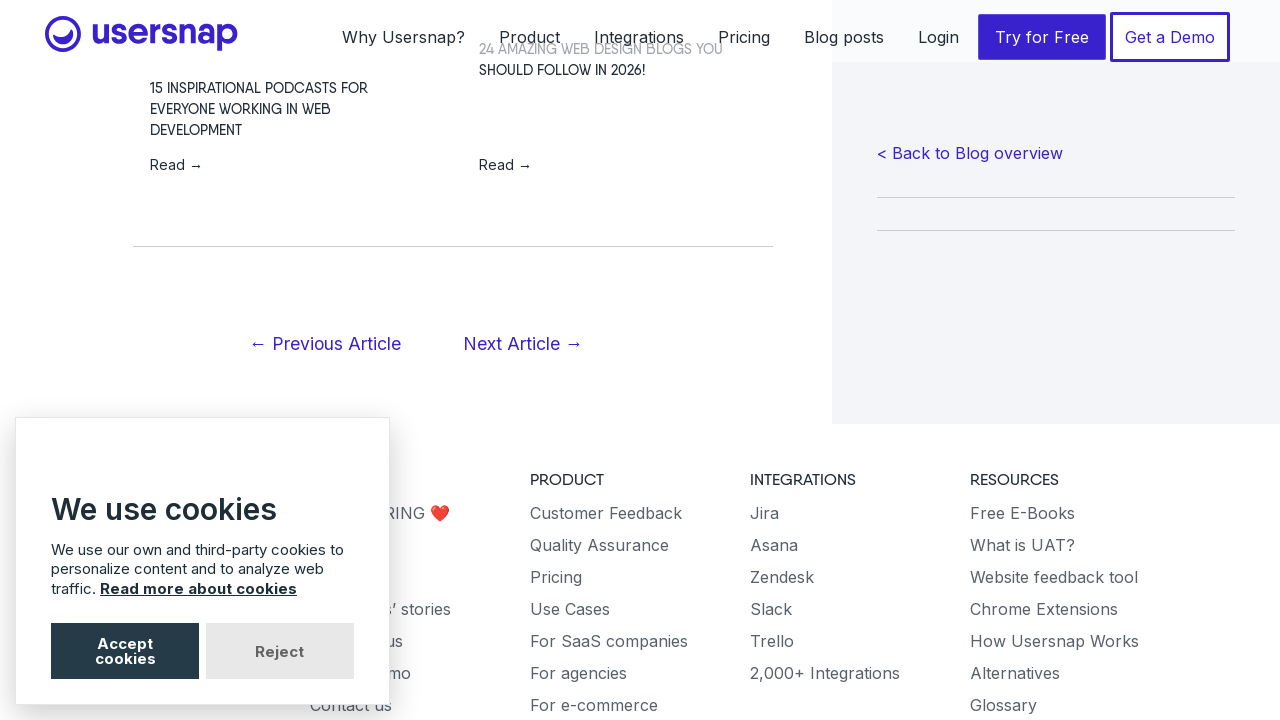

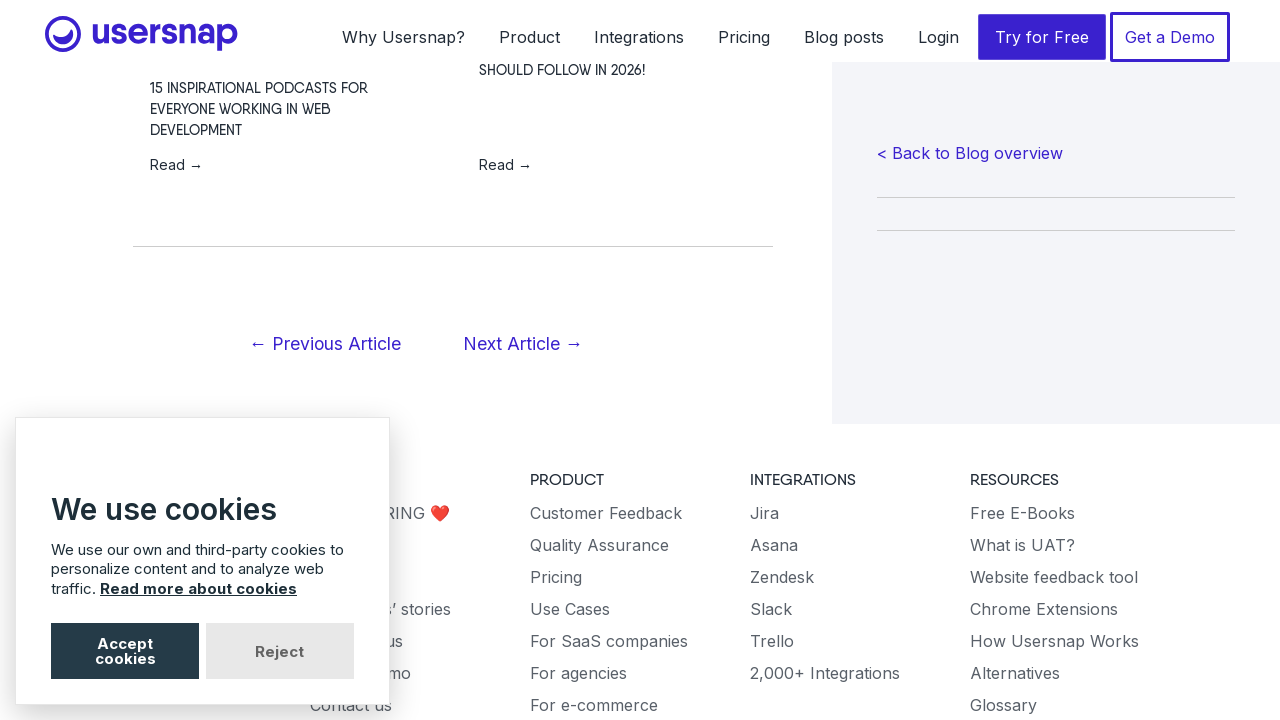